Tests shoe store positive scenario by entering a valid shoe size and verifying the success message

Starting URL: https://lm.skillbox.cc/qa_tester/module03/practice1/

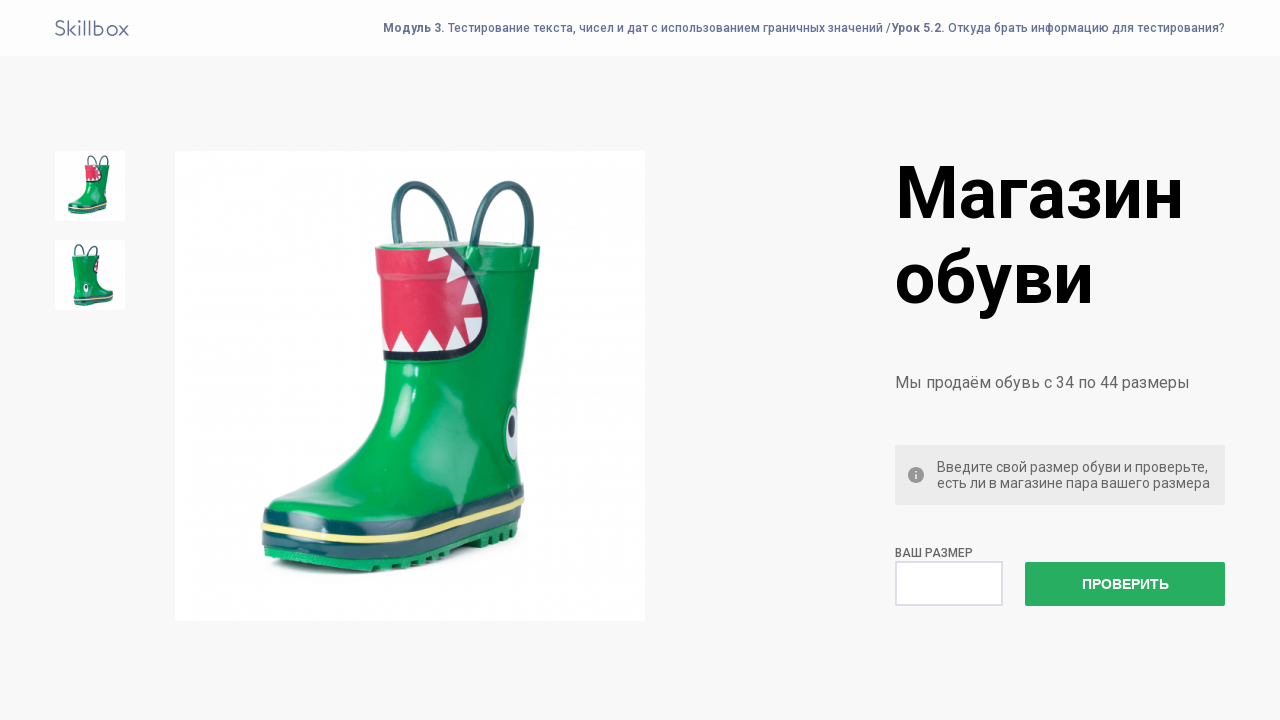

Navigated to shoe store application
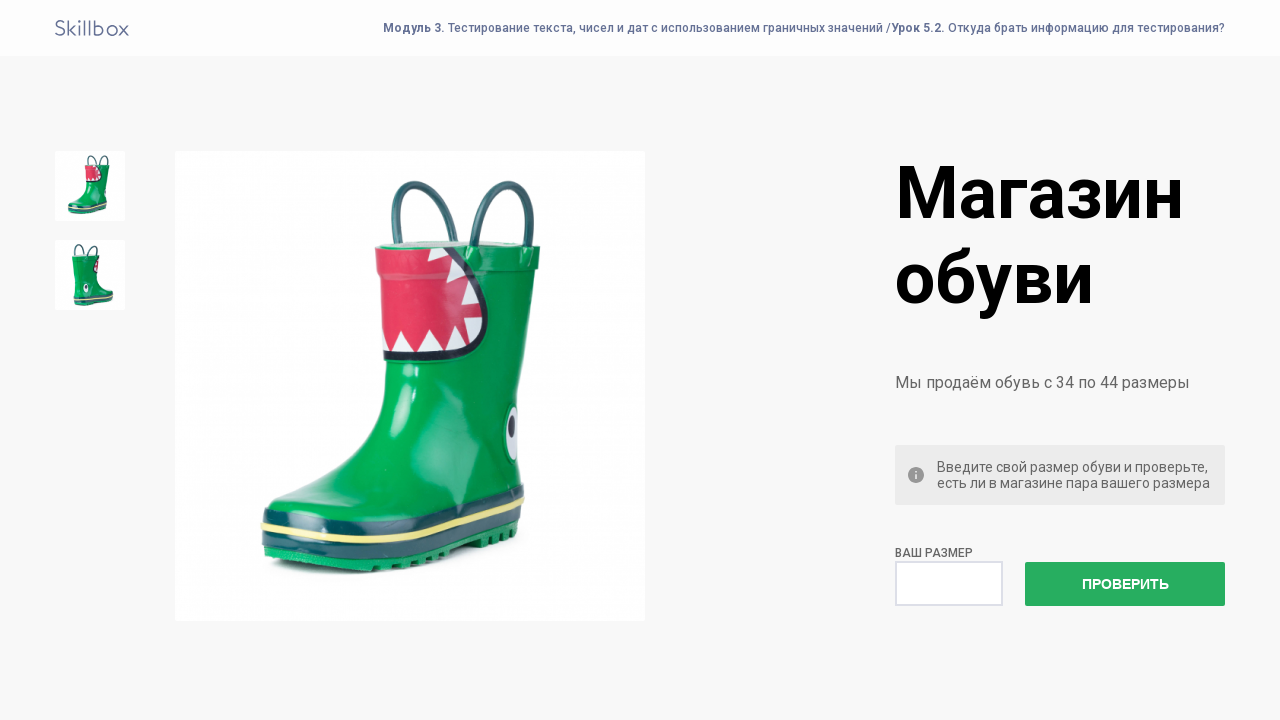

Entered valid shoe size '38' into the input field on input[name='check']
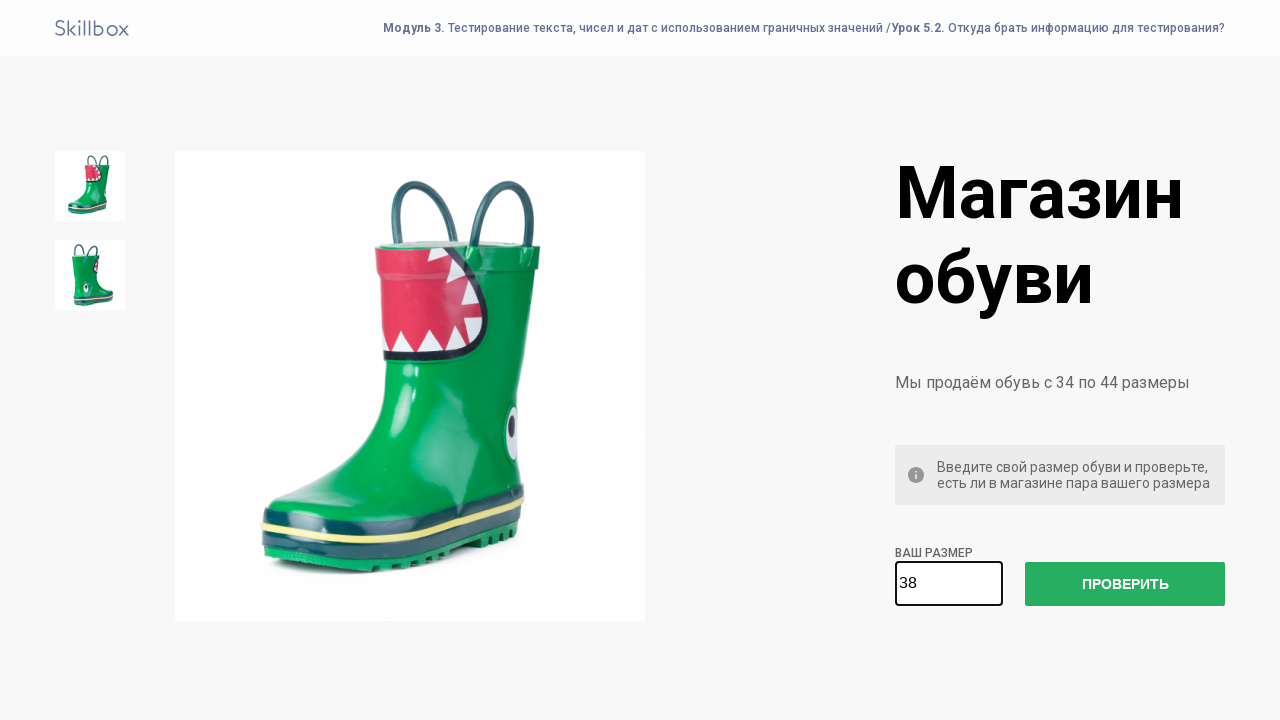

Clicked submit button to confirm shoe size at (1125, 584) on button
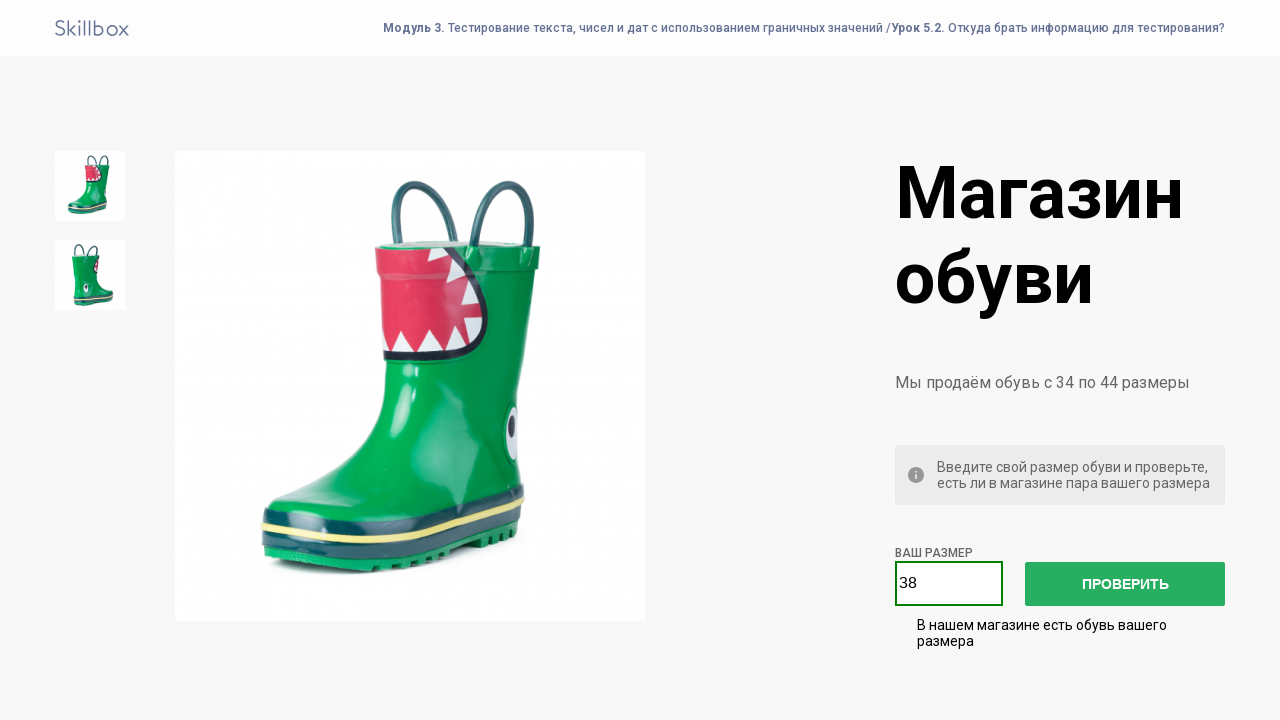

Success message appeared confirming valid shoe size
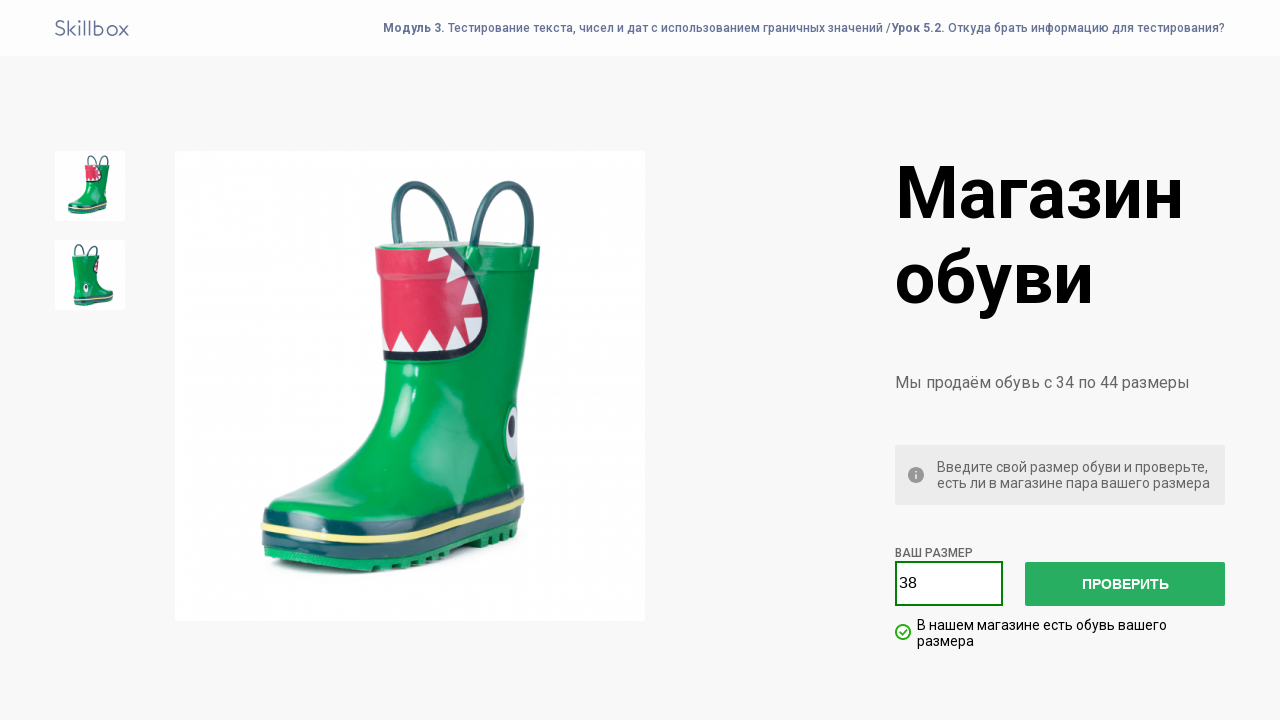

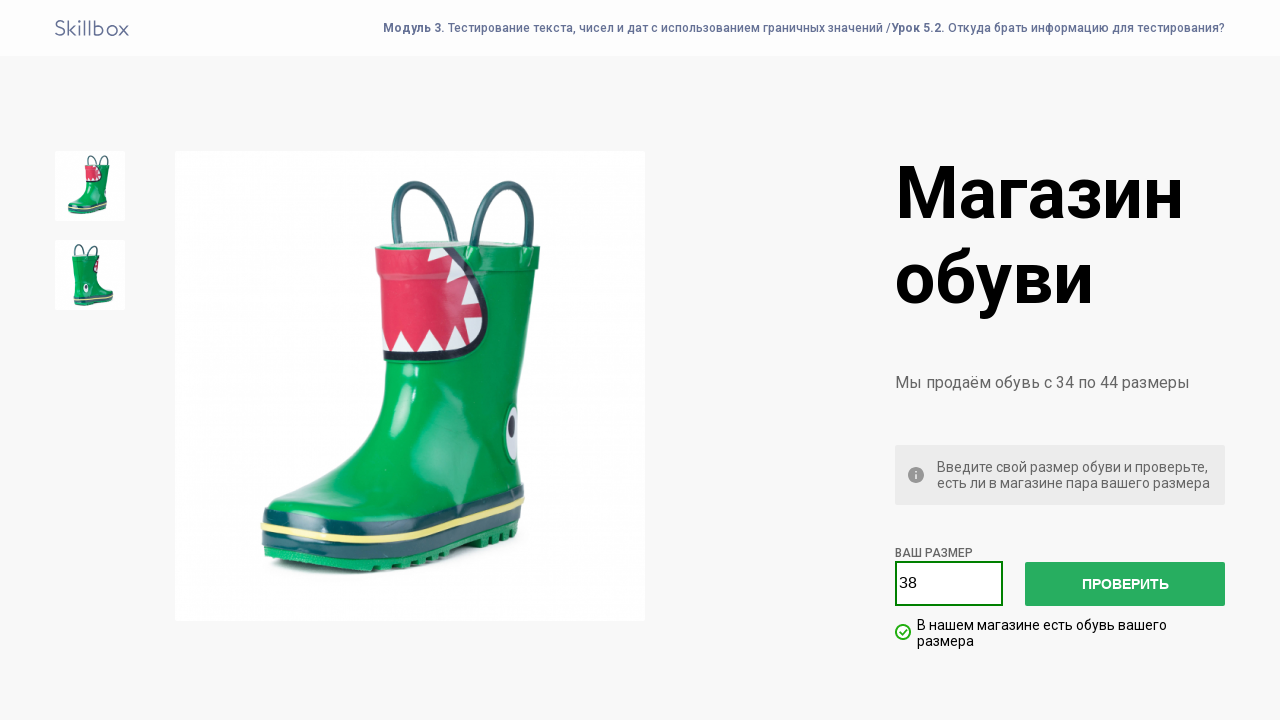